Tests the DemoQA homepage by scrolling to and clicking on the "Elements" section card to verify it exists and is interactive.

Starting URL: https://demoqa.com/

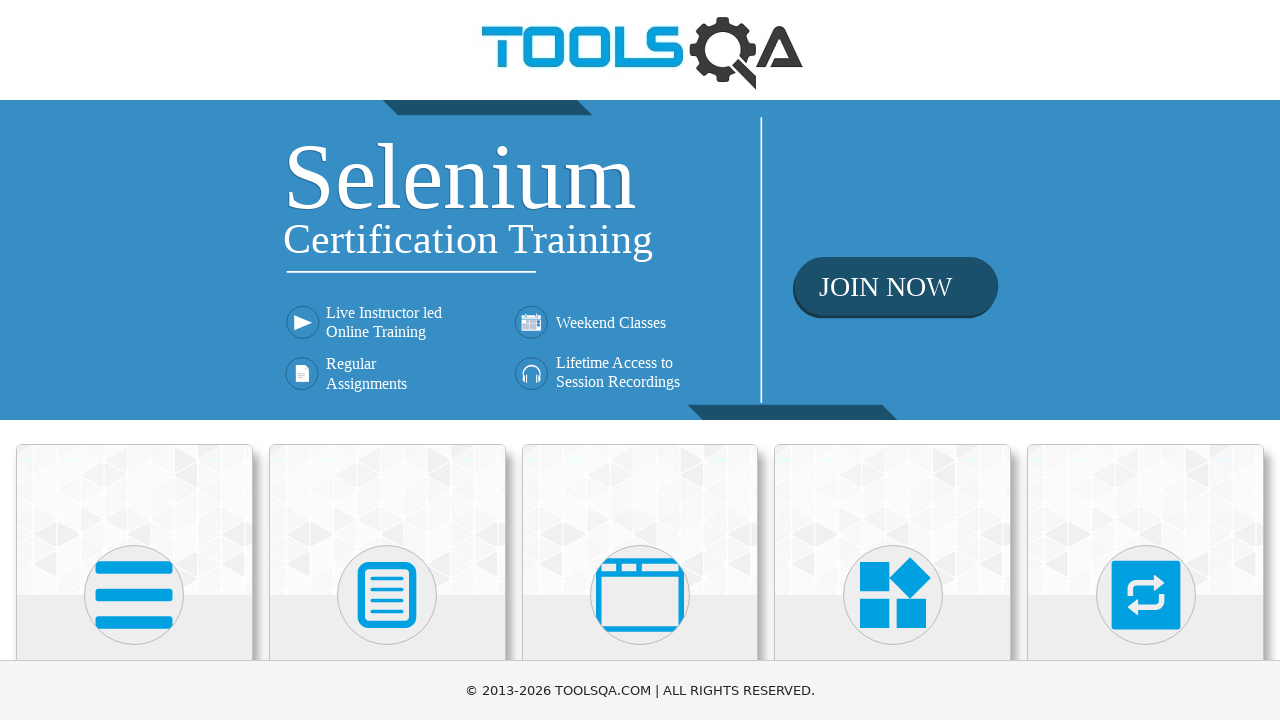

Elements card became visible
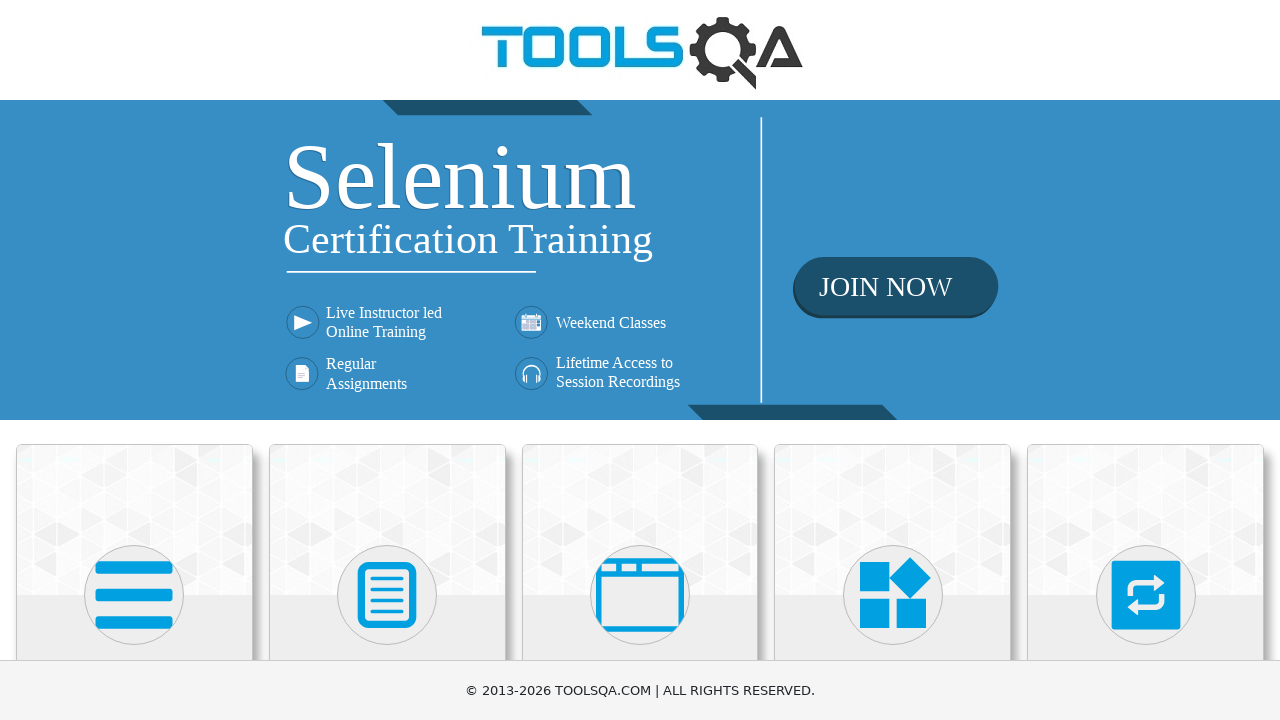

Scrolled to Elements card
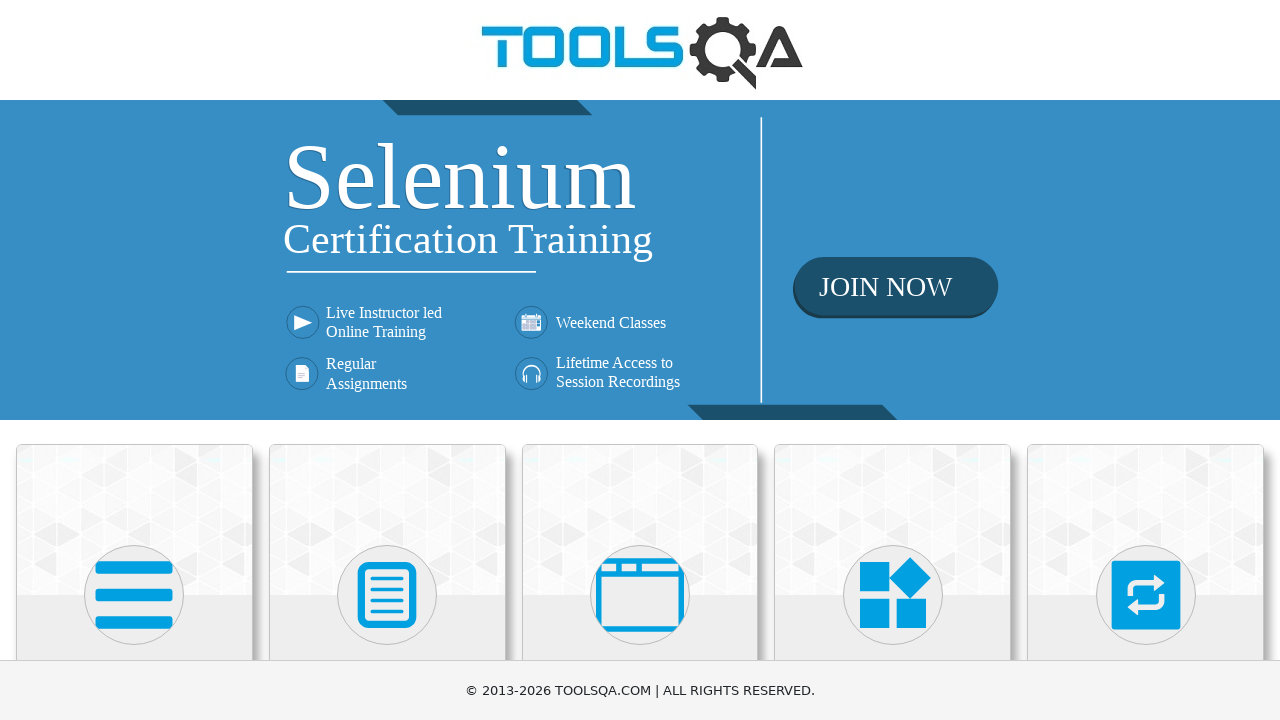

Clicked on Elements card at (134, 360) on xpath=//h5[contains(text(), 'Elements')]
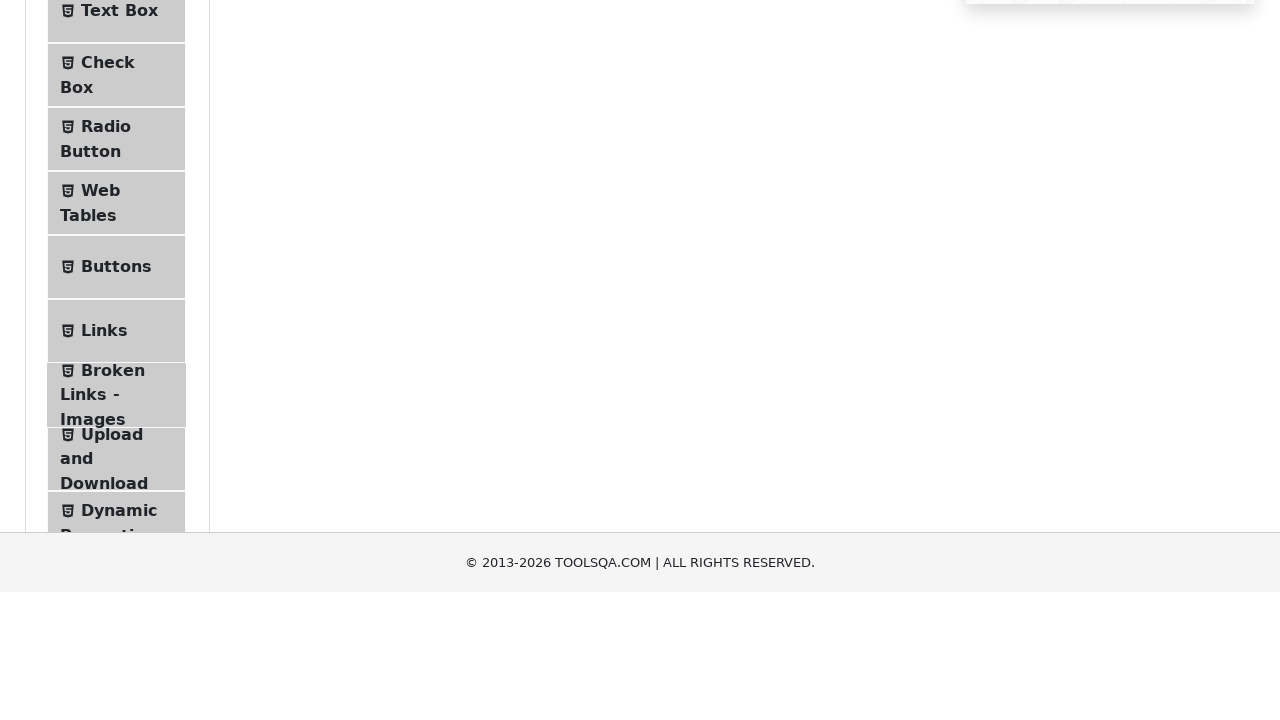

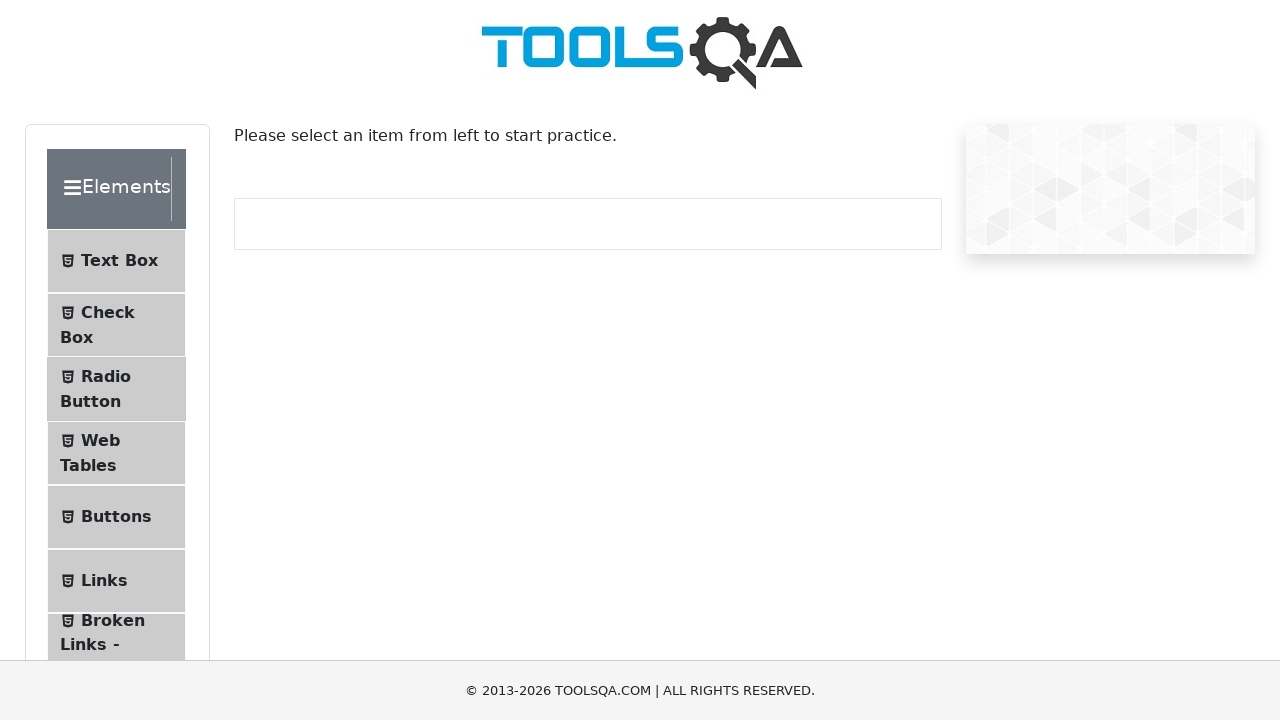